Tests alternative wait strategies by clicking an AJAX button and using waitForSelector to wait for the success element to appear

Starting URL: http://uitestingplayground.com/ajax

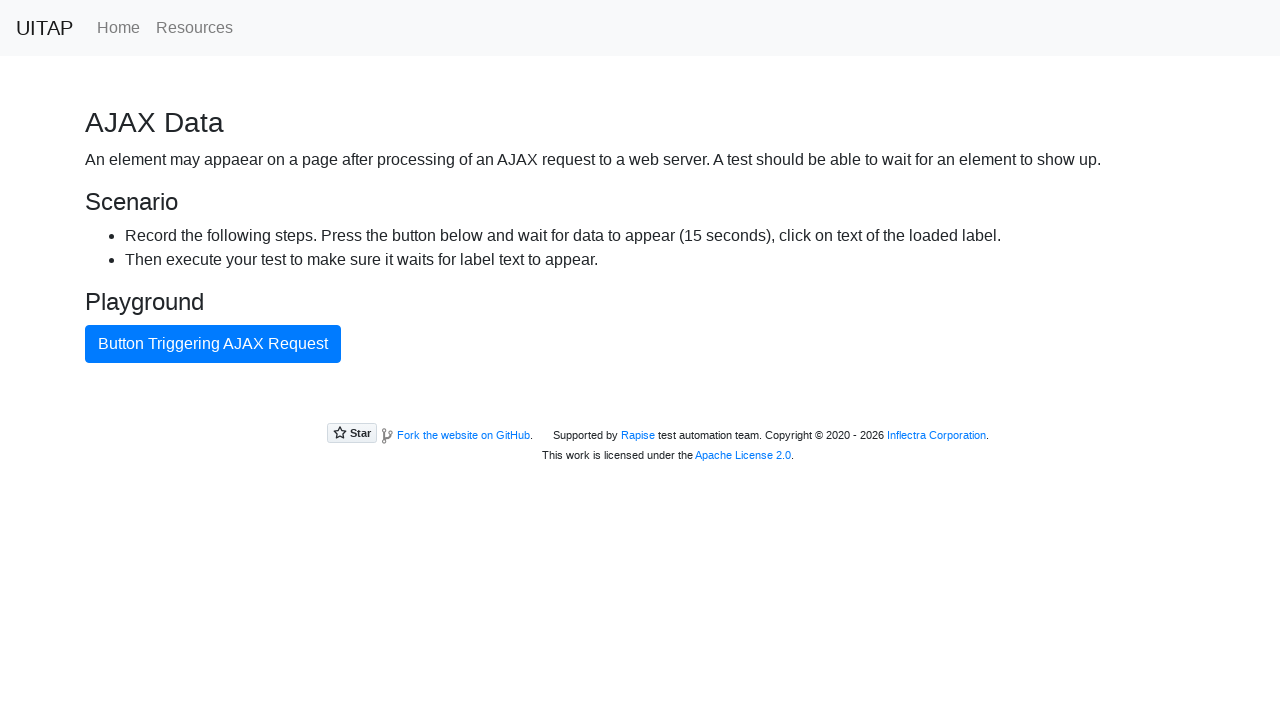

Clicked the AJAX button to trigger request at (213, 344) on internal:text="Button Triggering AJAX Request"i
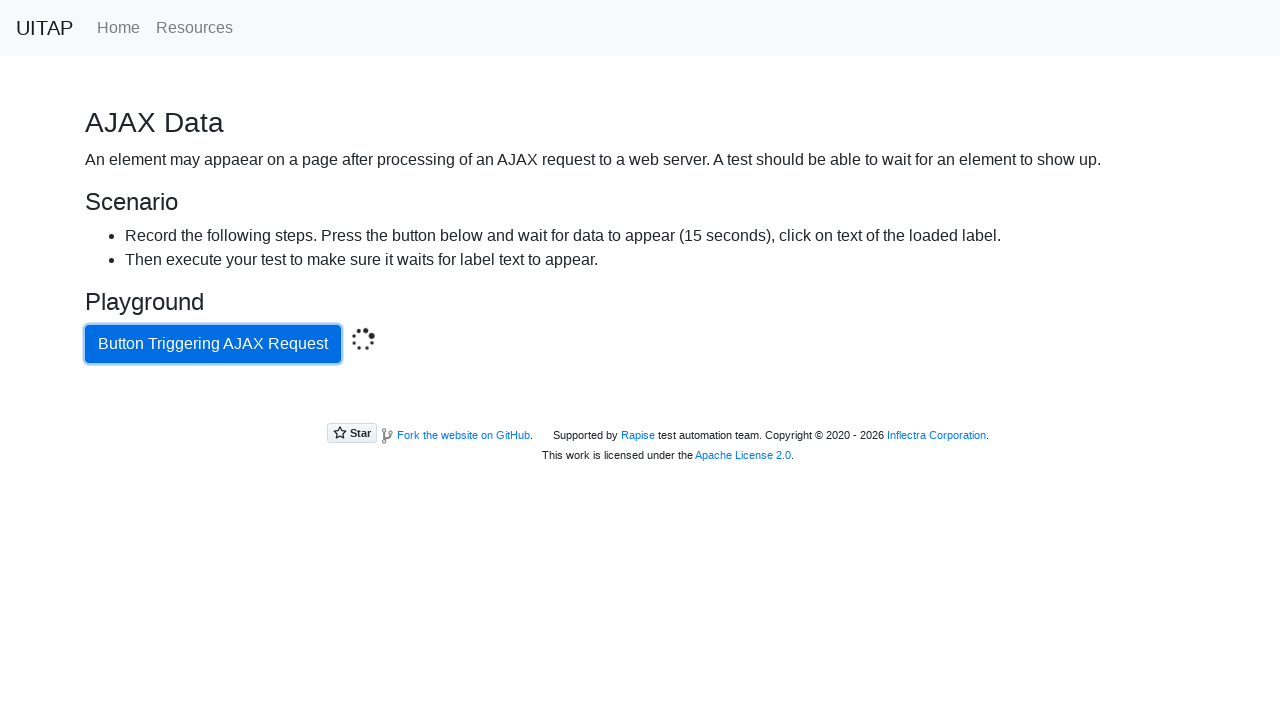

Success element appeared after AJAX request completed
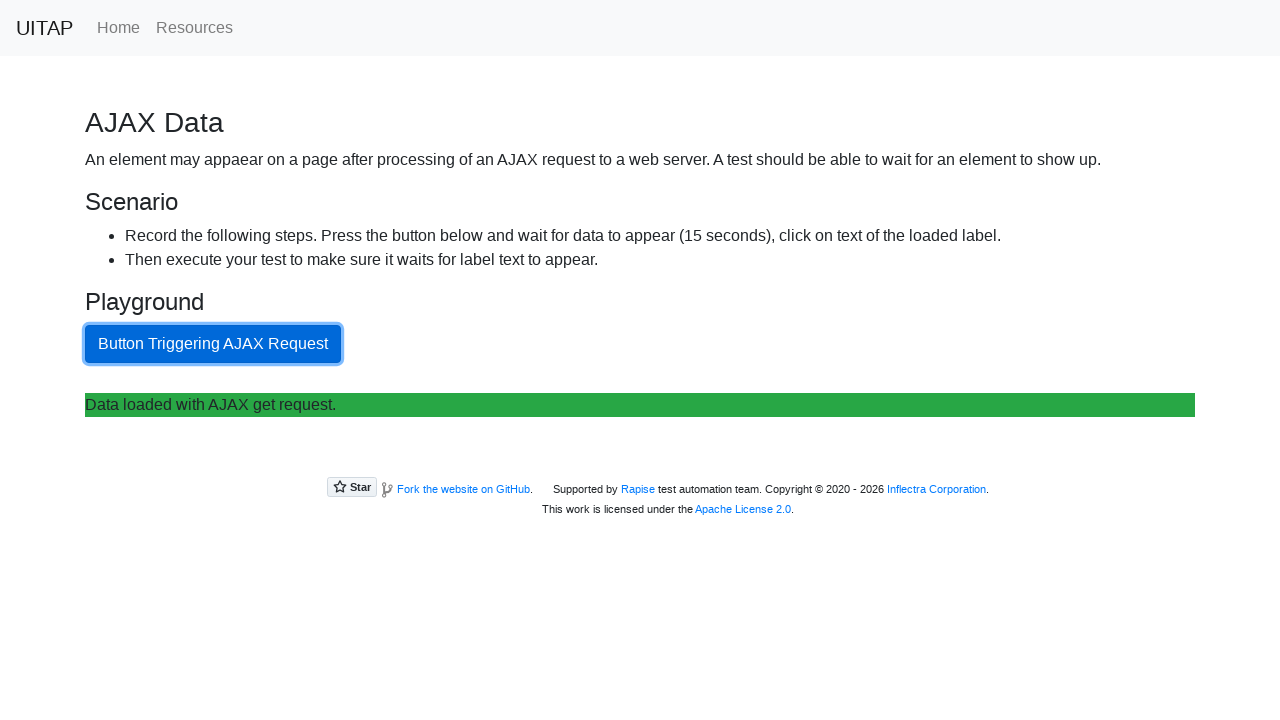

Located the success element
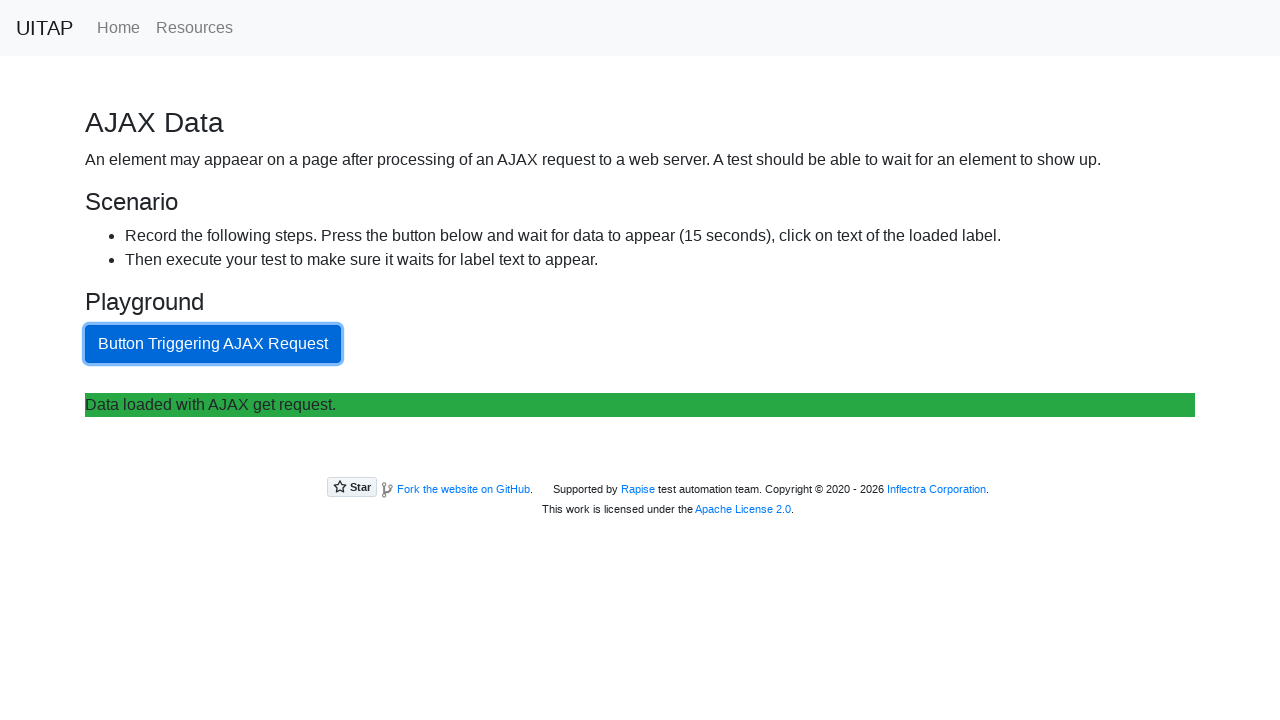

Retrieved text content from success element
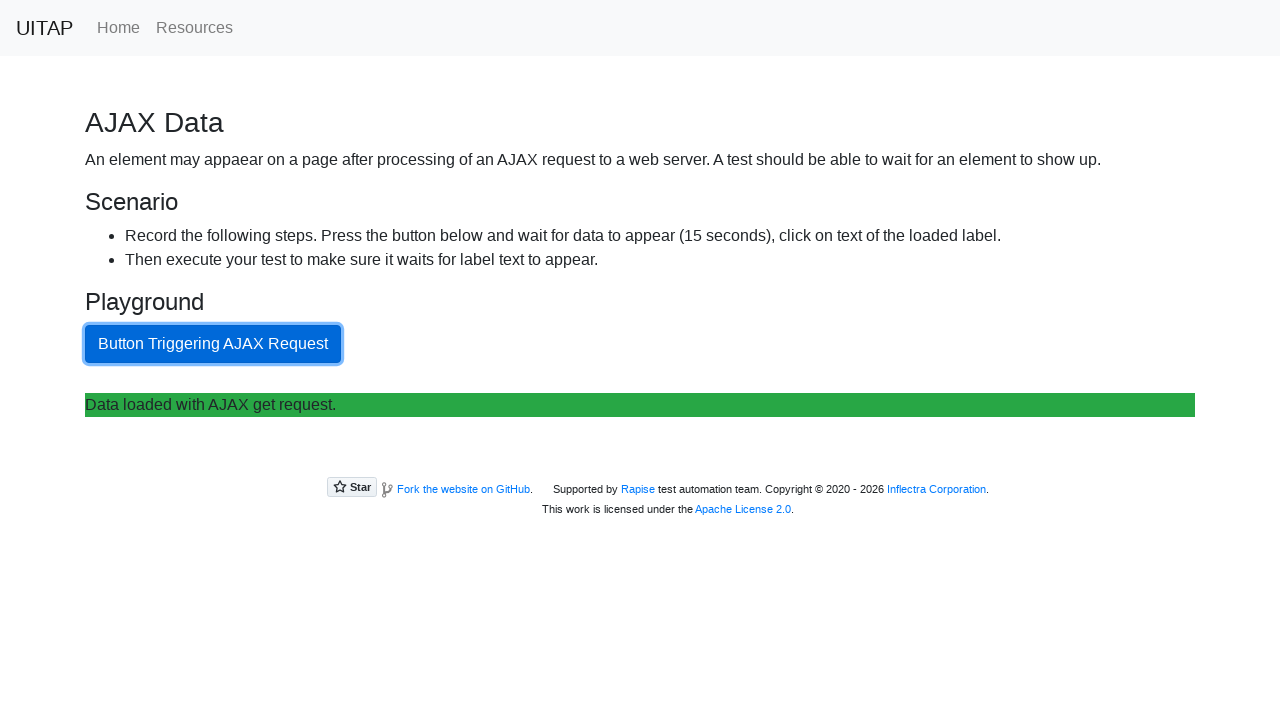

Verified success message is present
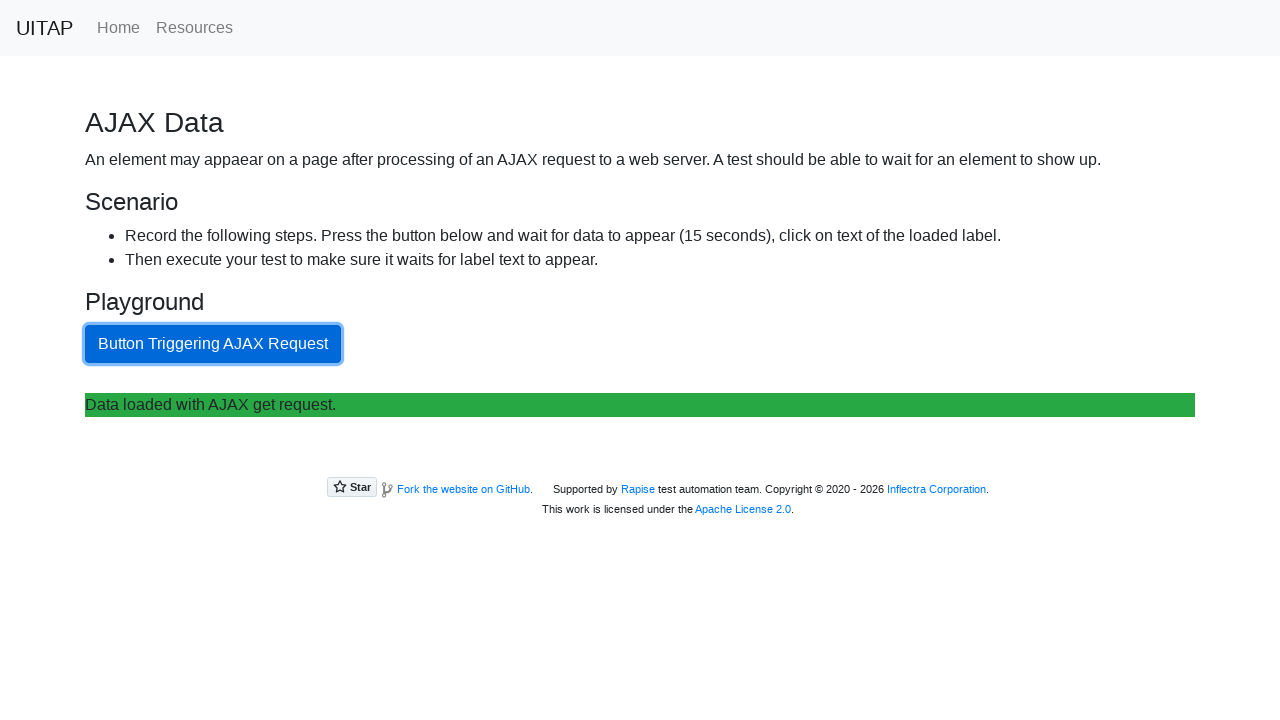

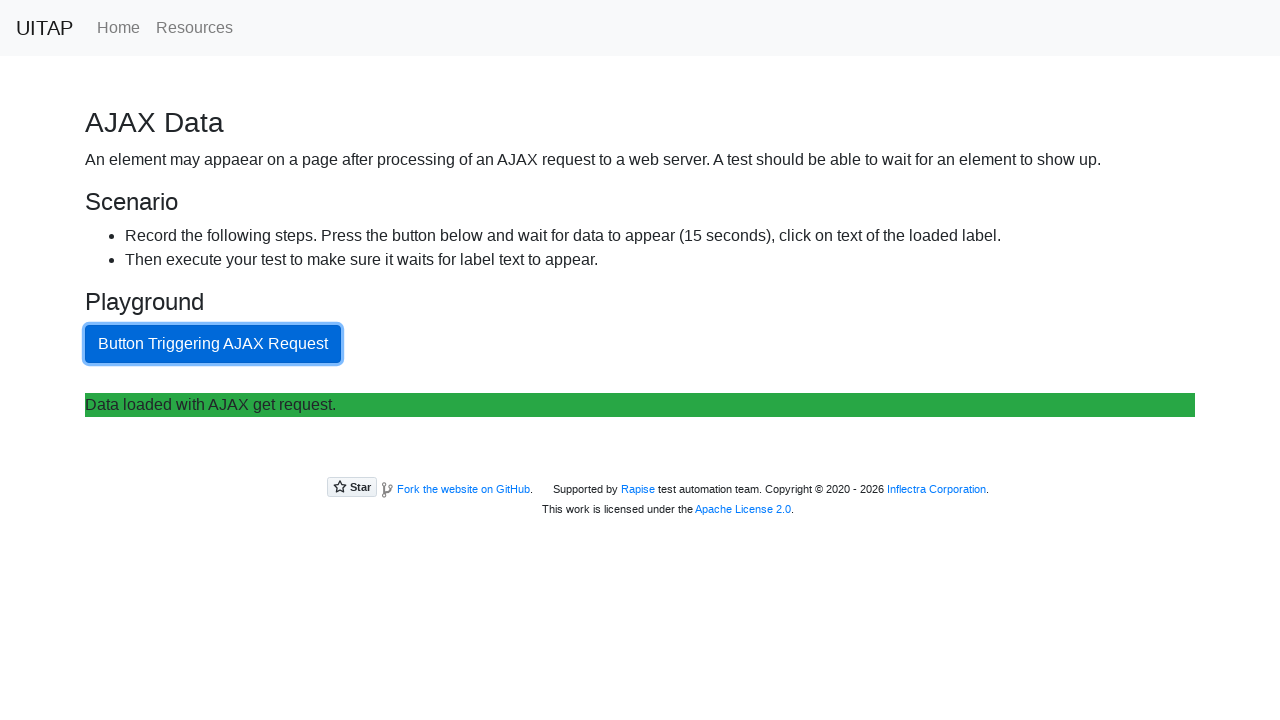